Tests date picker on Selenium web form by clicking the date input and verifying calendar display

Starting URL: https://www.selenium.dev/selenium/web/web-form.html

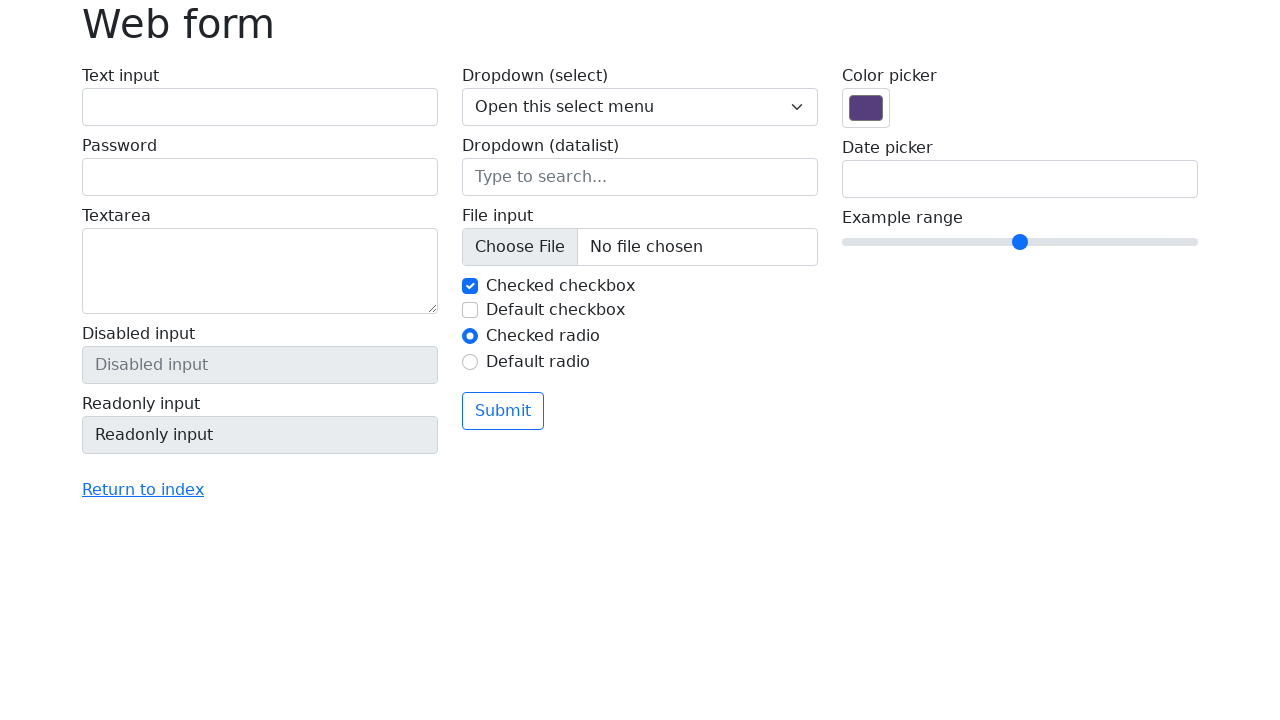

Clicked date input field to open date picker at (1020, 179) on input[name='my-date']
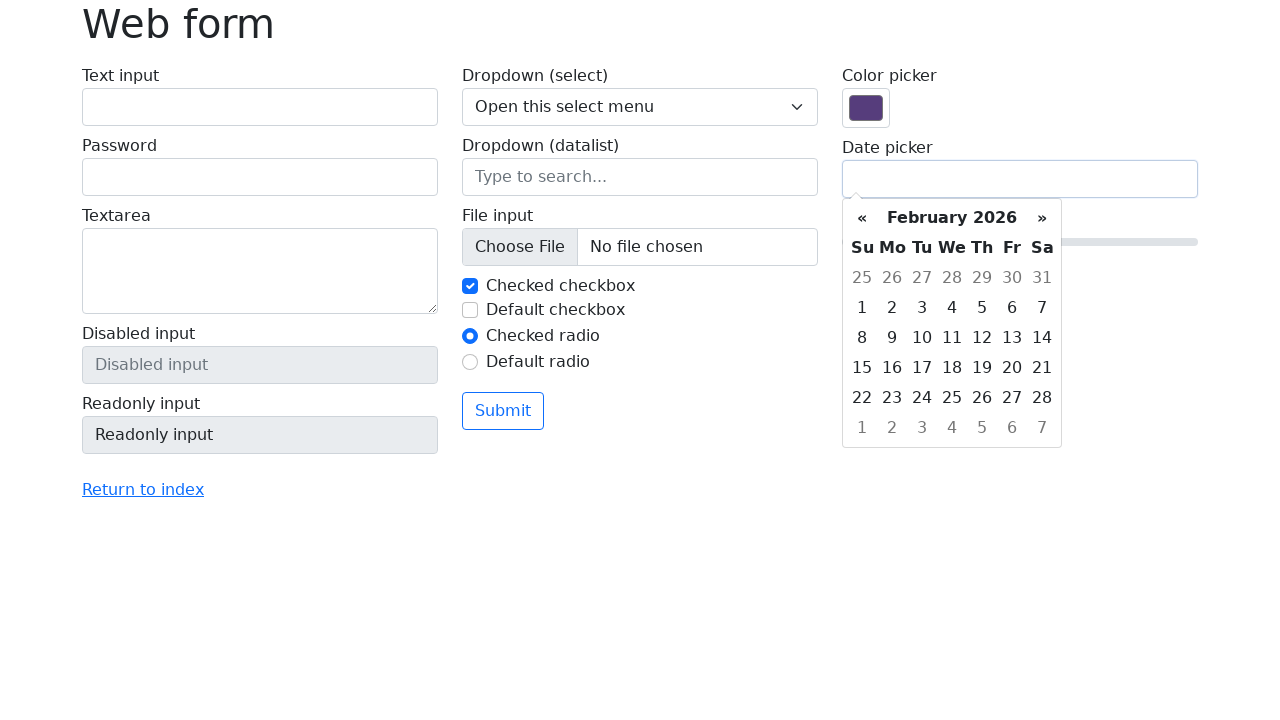

Date picker calendar header loaded and visible
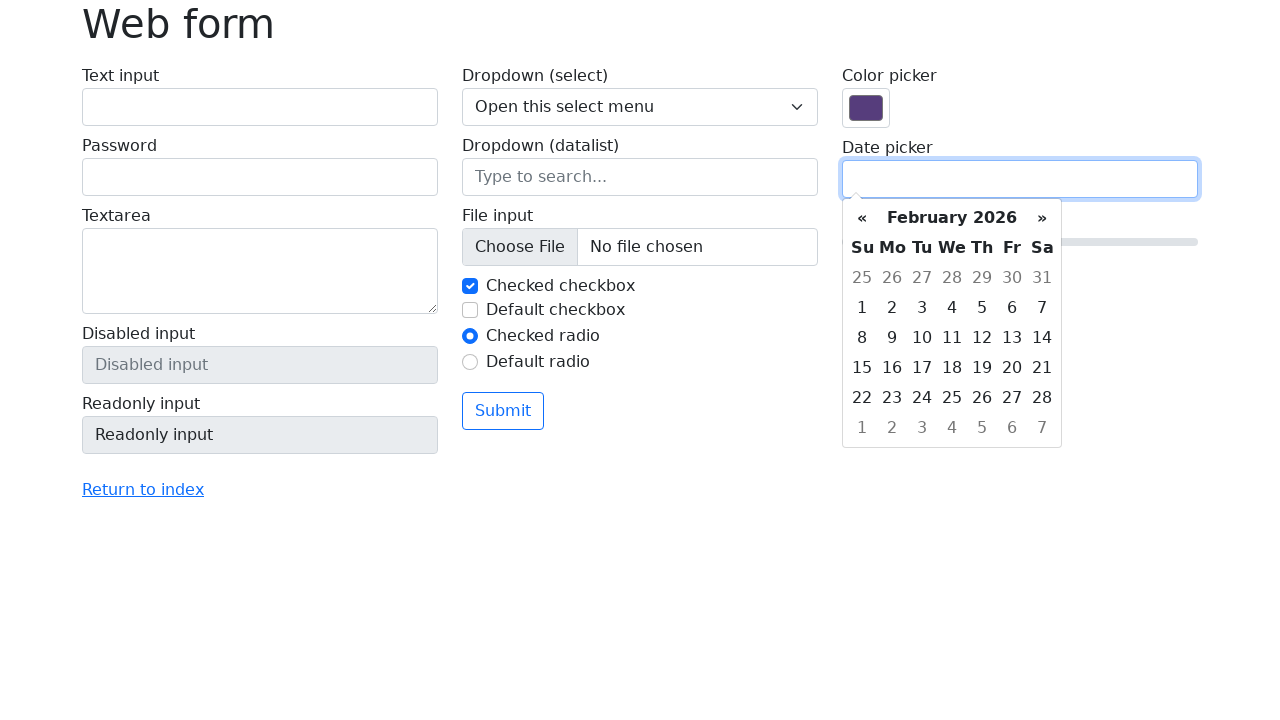

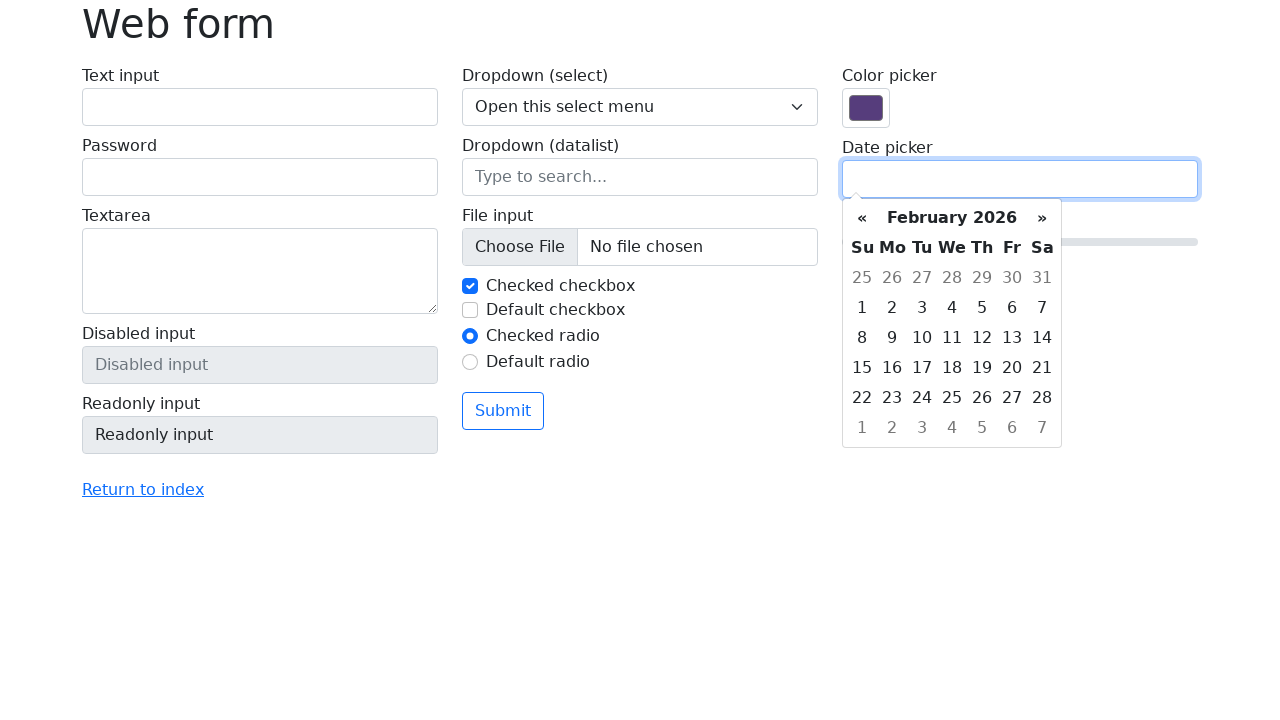